Navigates to the Orange HRM demo homepage and verifies that the company branding logo is displayed on the page.

Starting URL: https://opensource-demo.orangehrmlive.com/

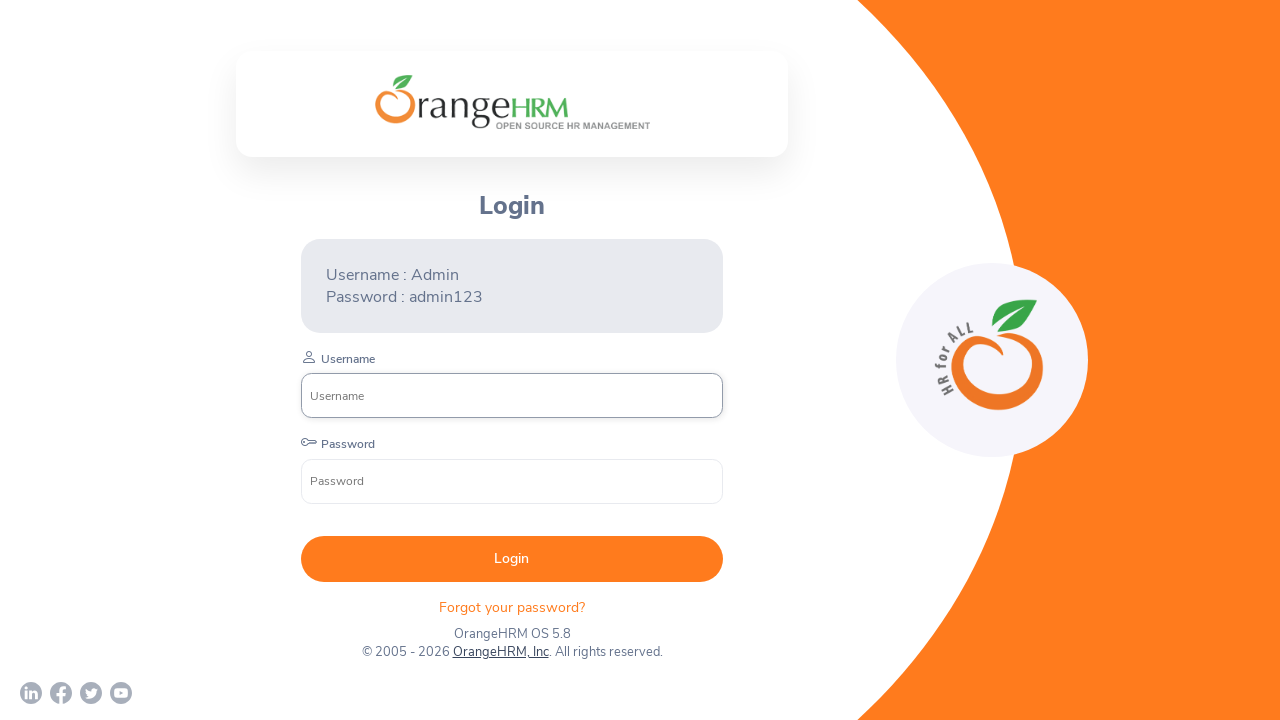

Navigated to Orange HRM demo homepage
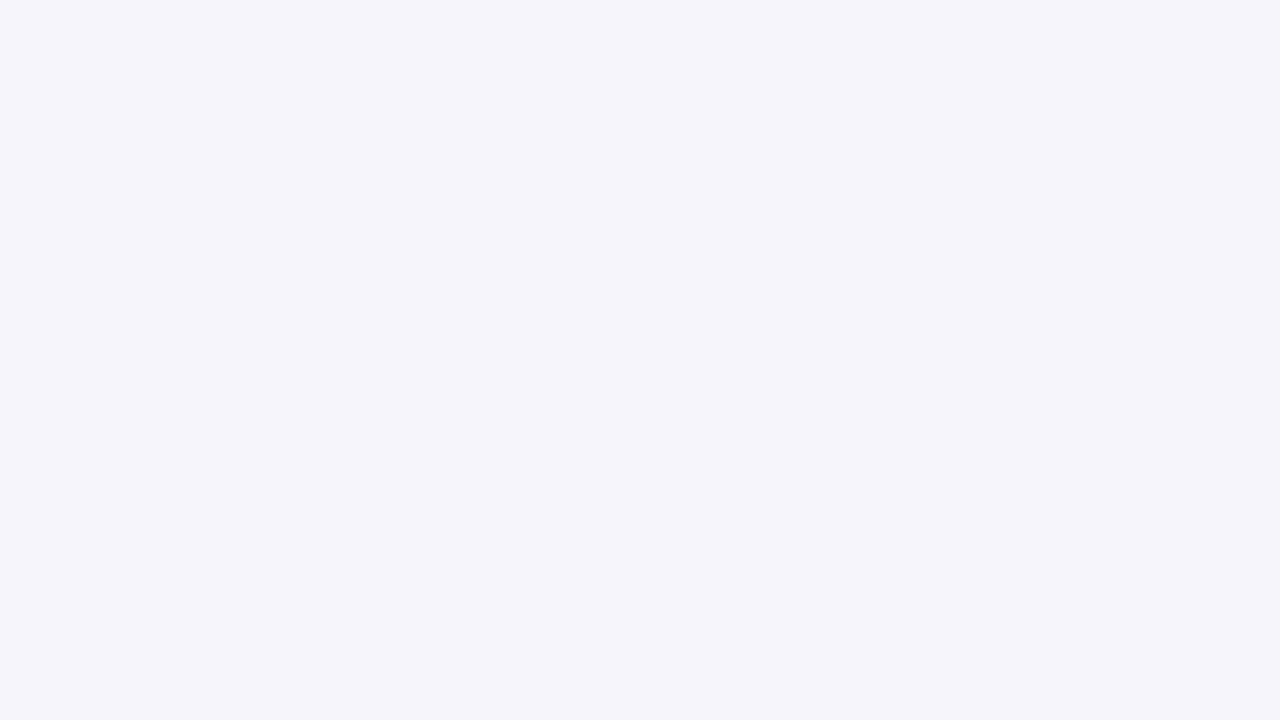

Company branding logo element became visible
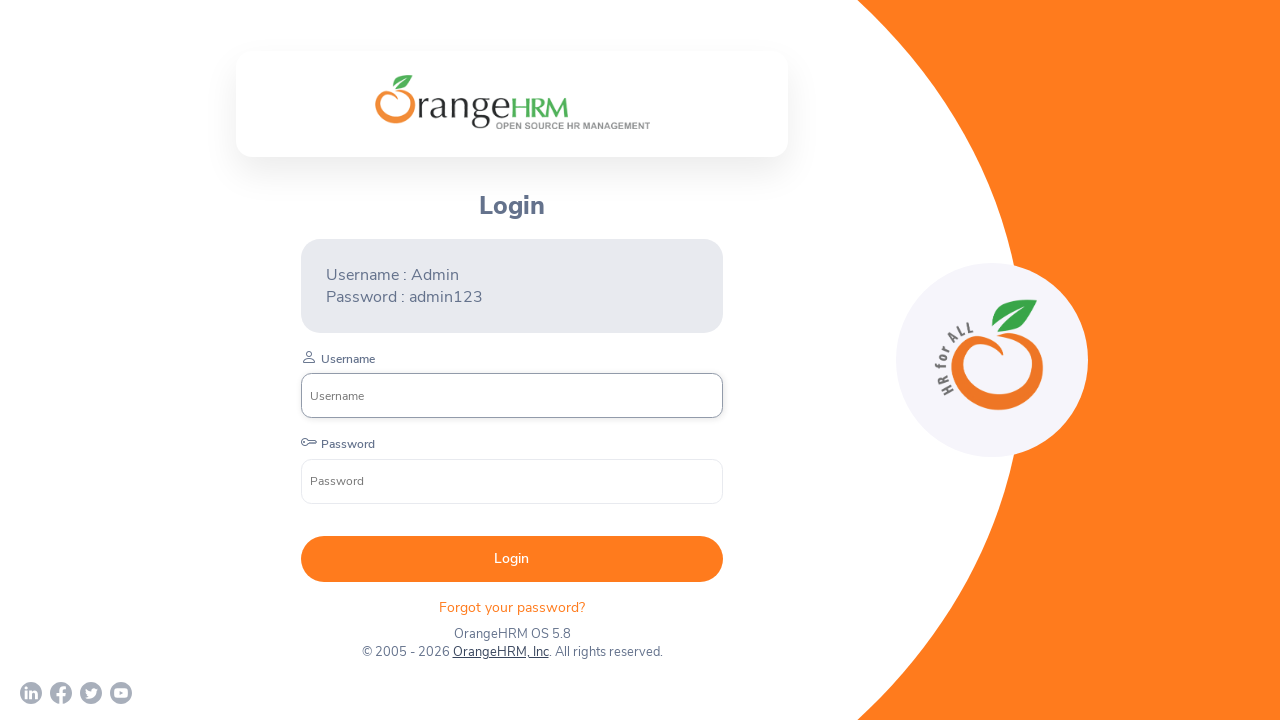

Verified that company branding logo is visible on homepage
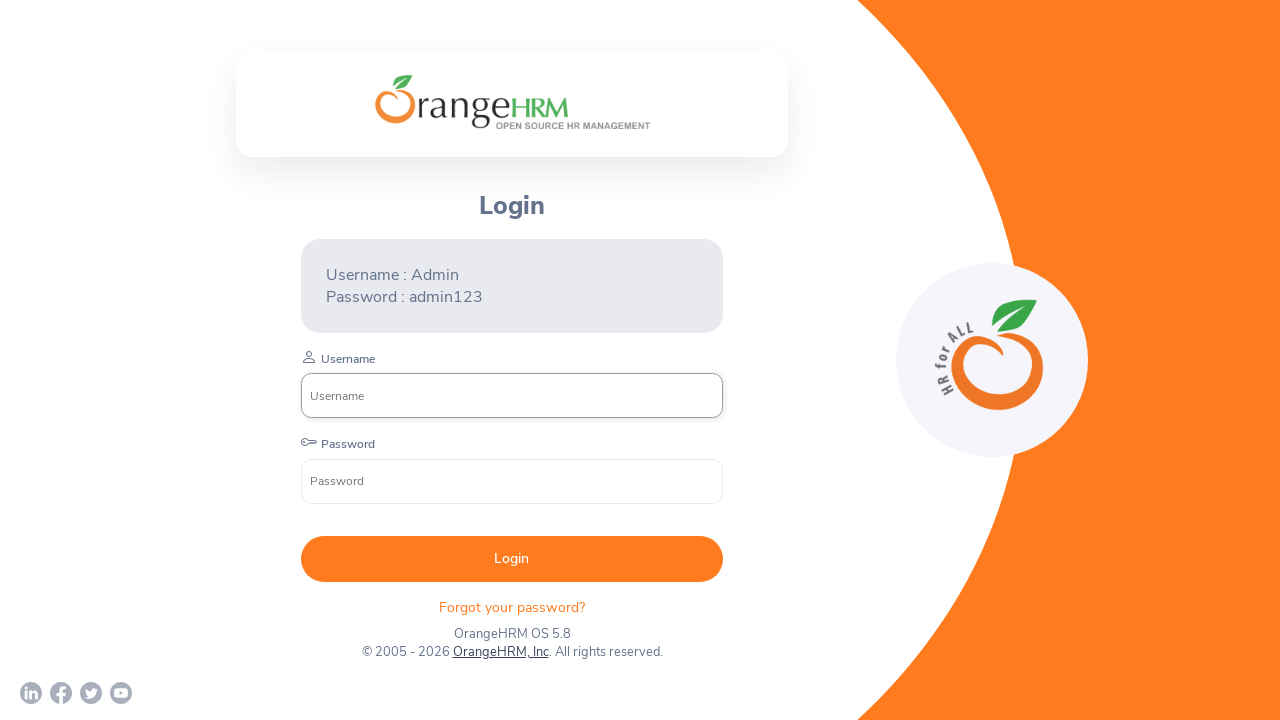

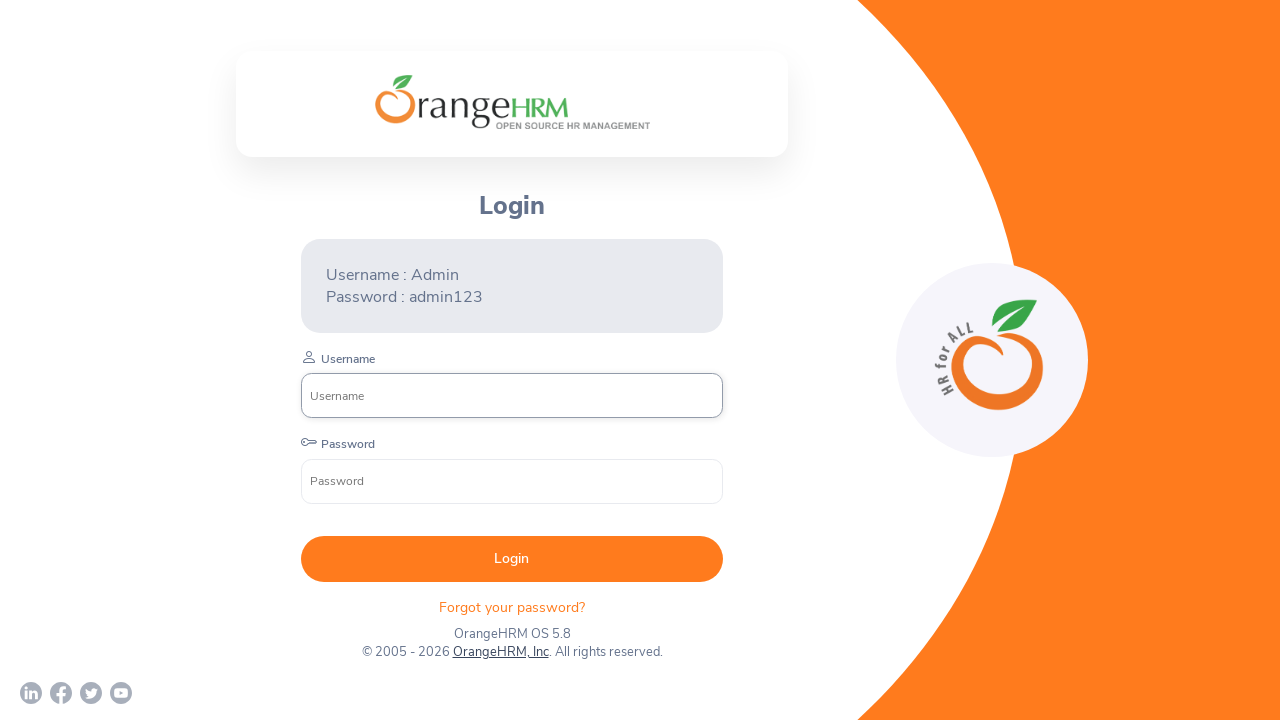